Tests dropdown selection by selecting an option and verifying it is selected

Starting URL: https://the-internet.herokuapp.com/

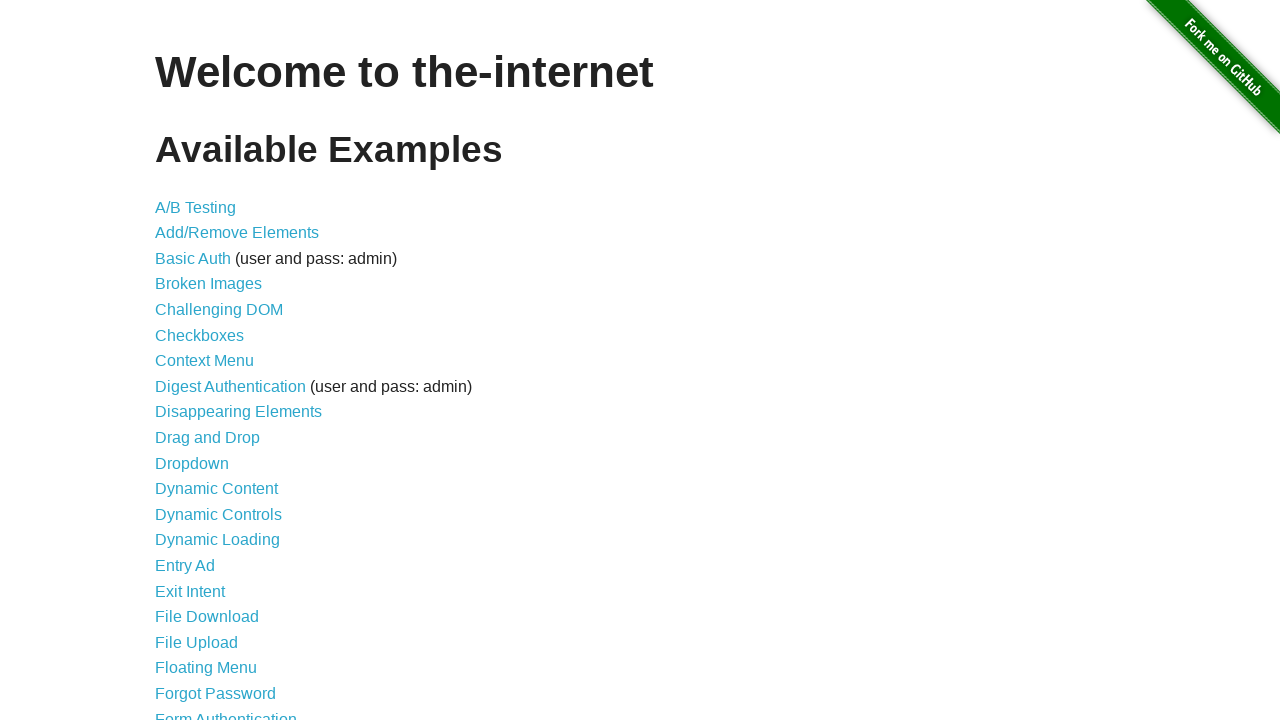

Clicked on Dropdown link at (192, 463) on a[href='/dropdown']
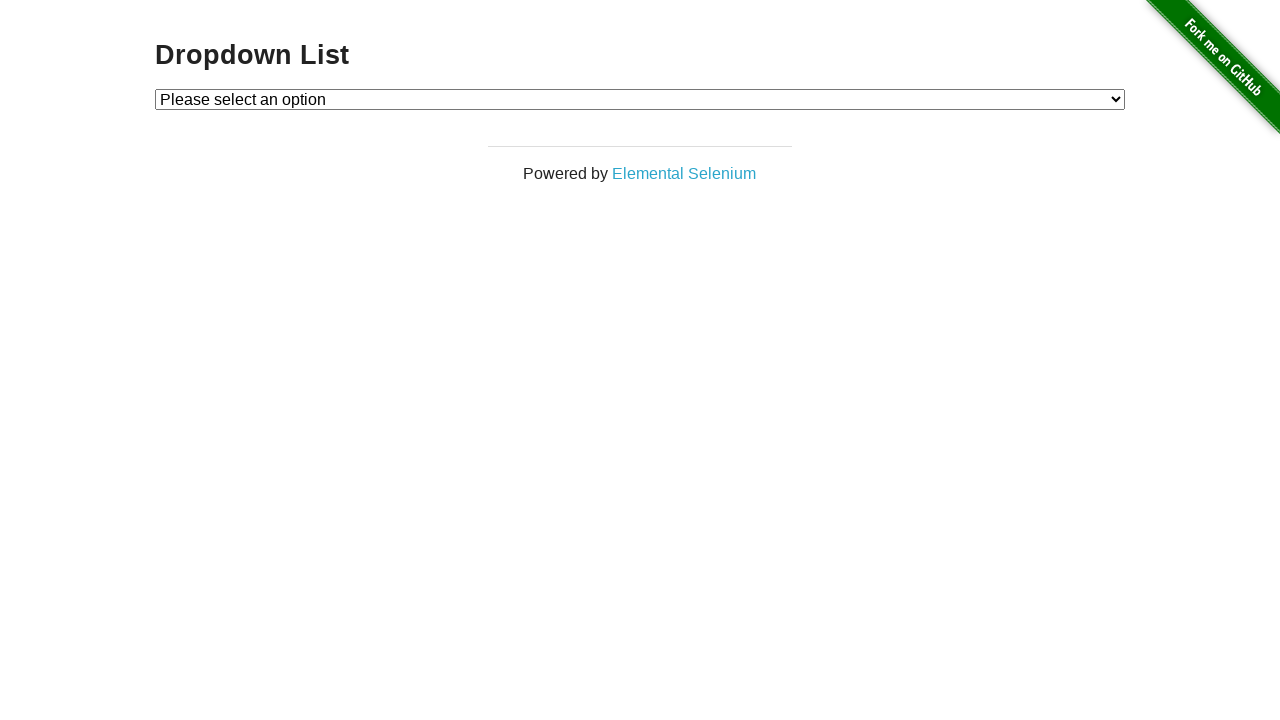

Dropdown page loaded
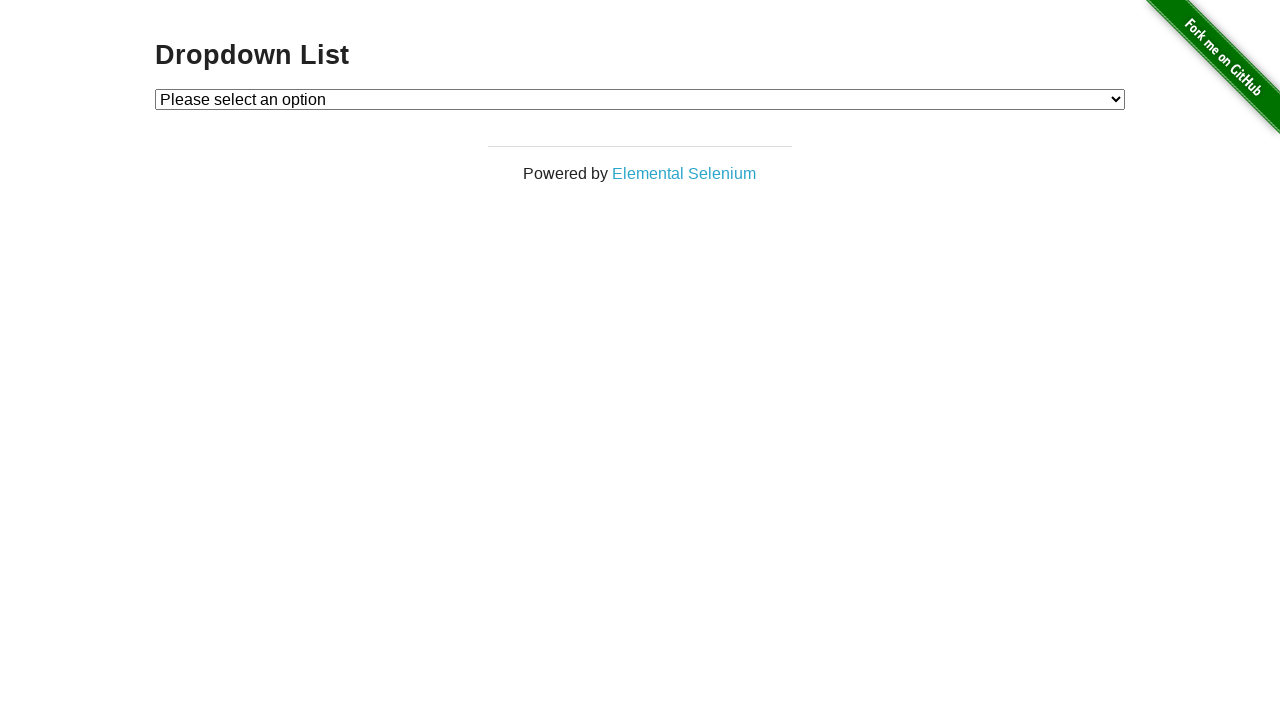

Selected Option 1 from dropdown on #dropdown
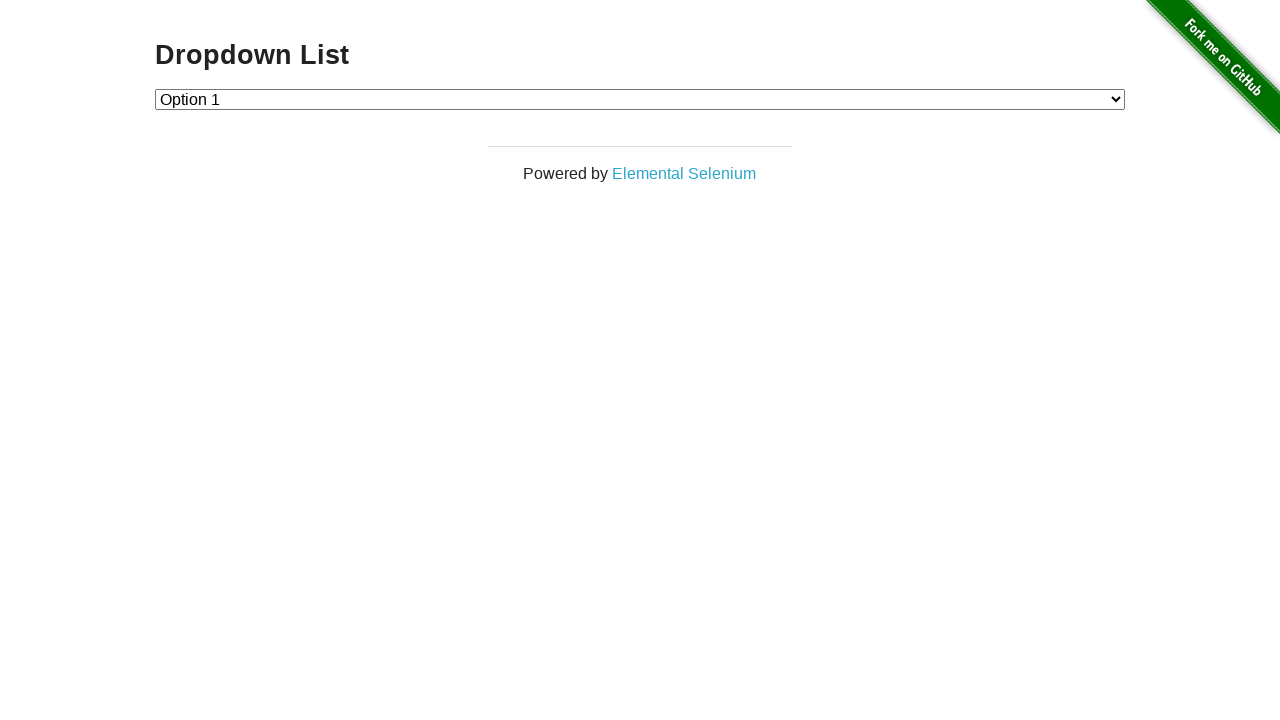

Verified Option 1 is selected (value: '1')
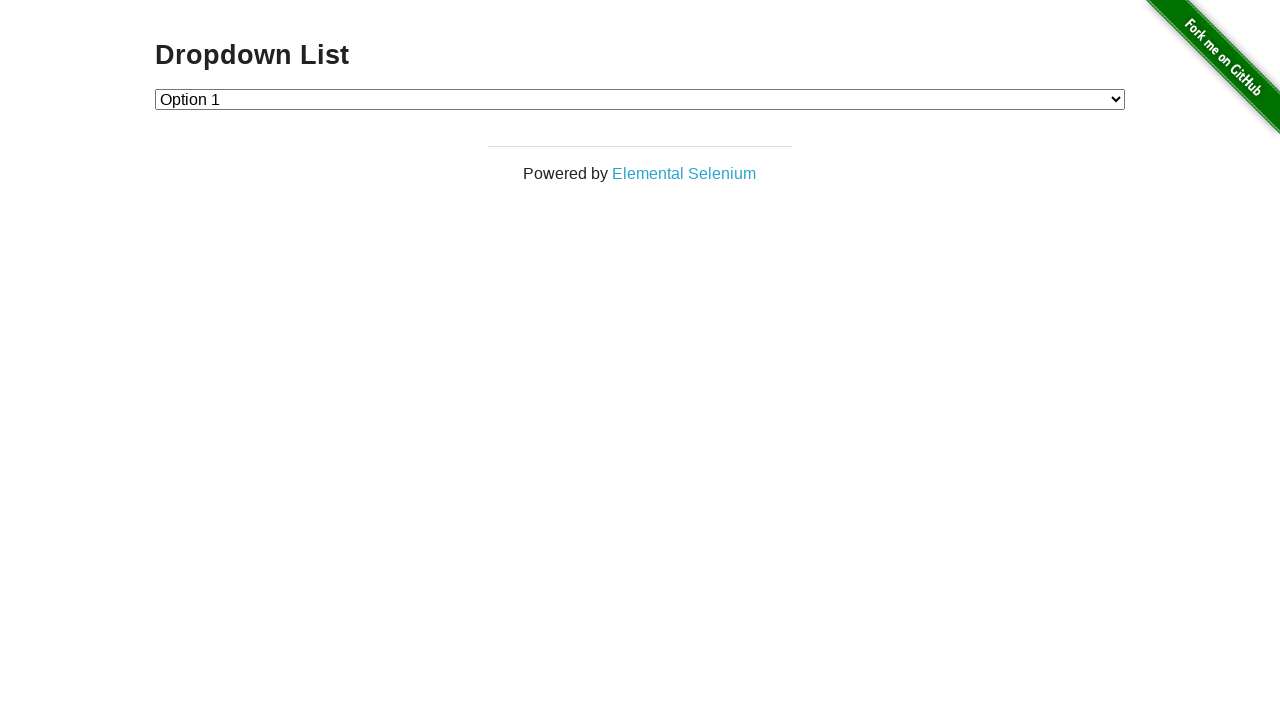

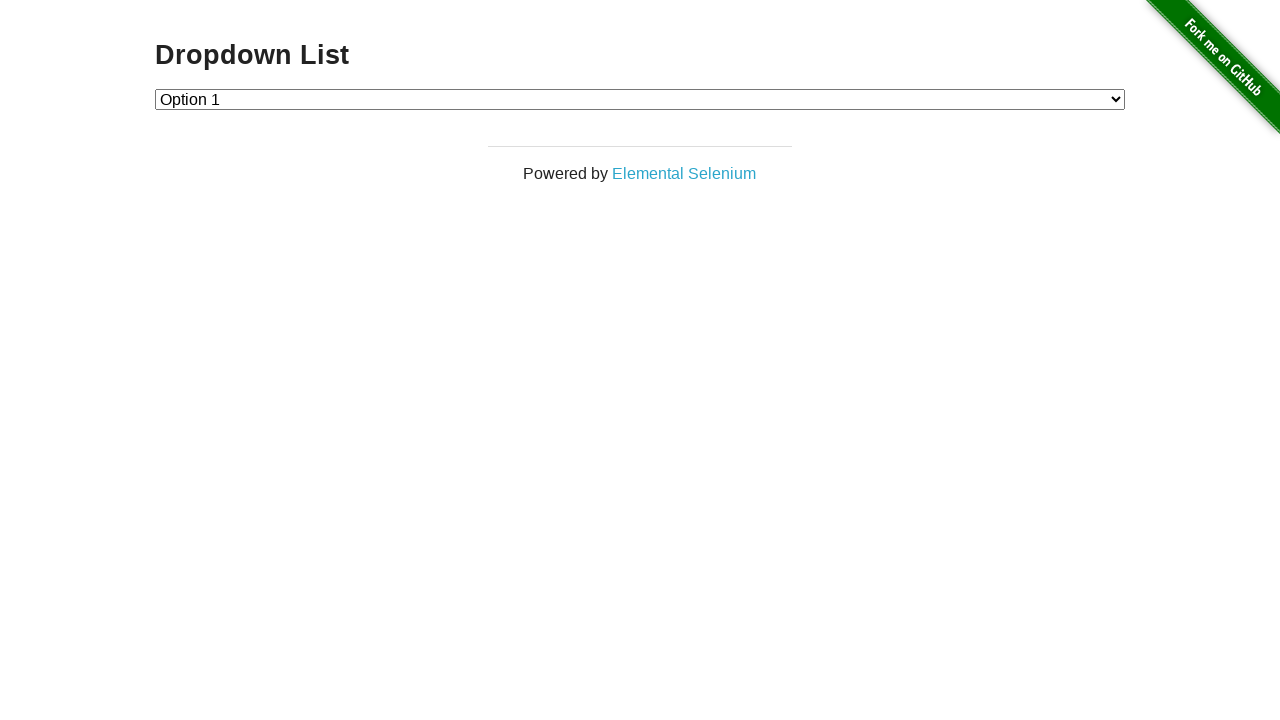